Tests sorting the Due column in ascending order using semantic class-based locators on the second table.

Starting URL: http://the-internet.herokuapp.com/tables

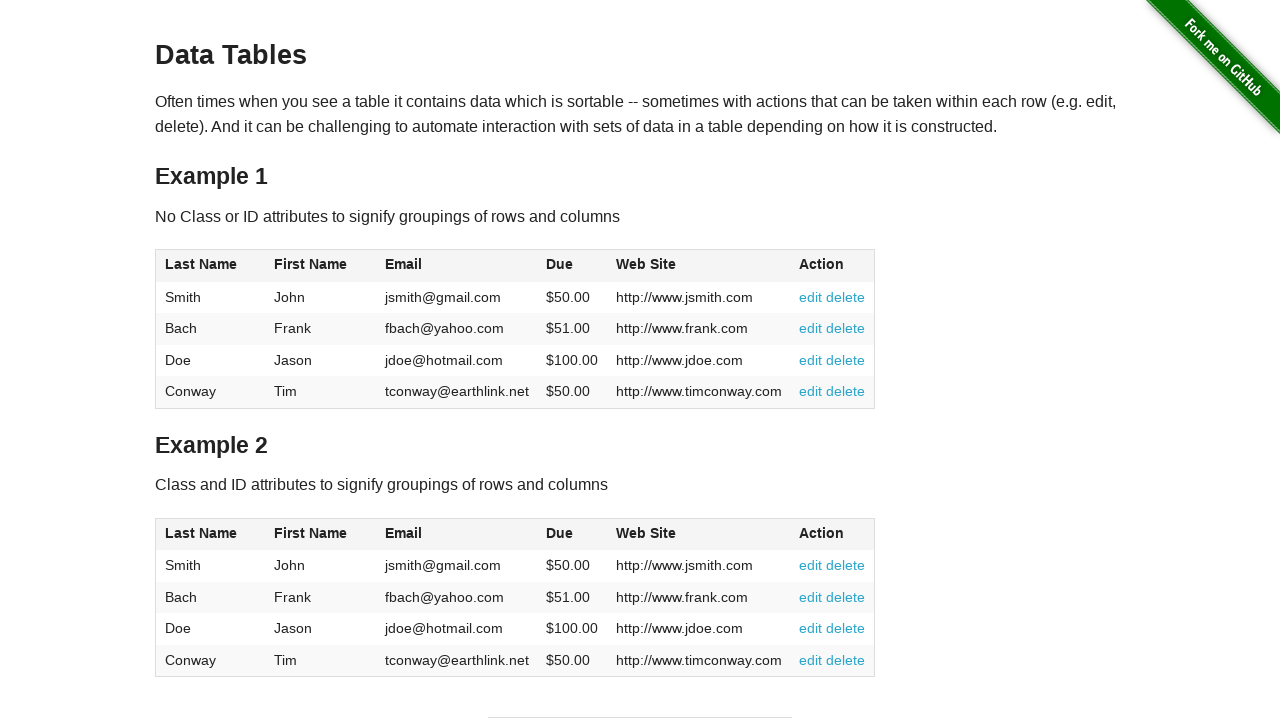

Clicked Due column header in second table to sort at (560, 533) on #table2 thead .dues
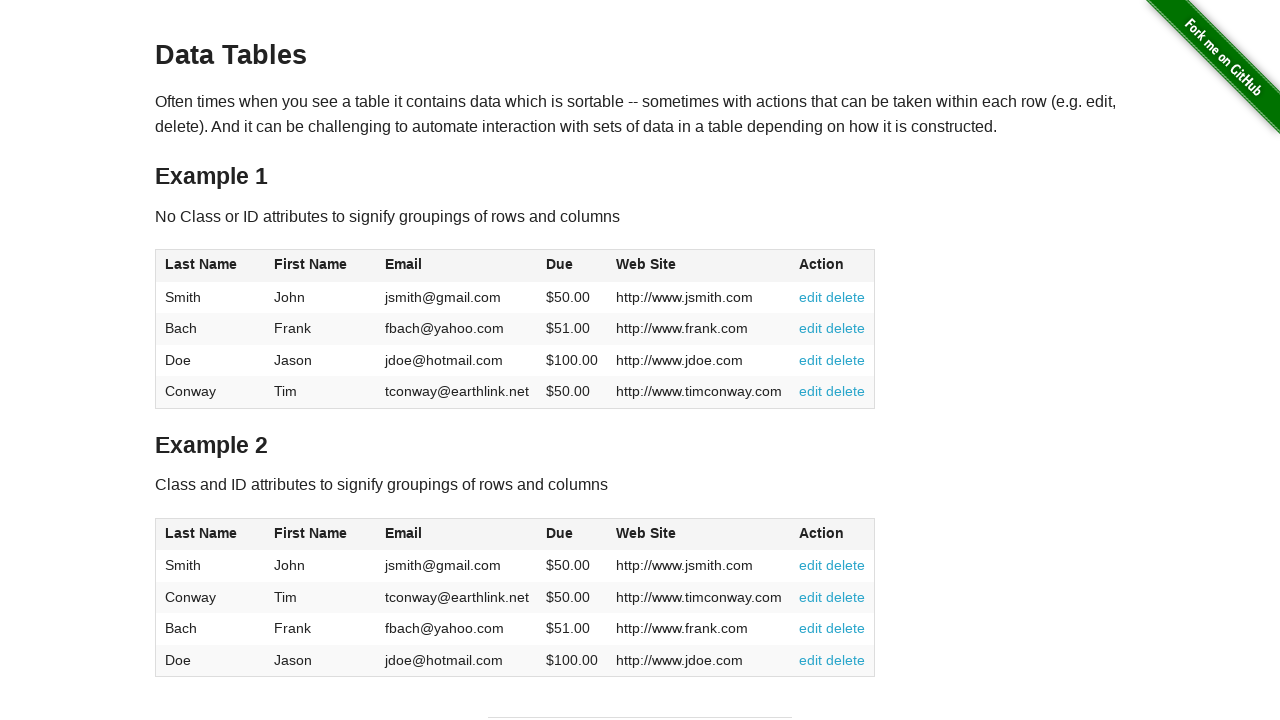

Waited for Due column values to load in second table
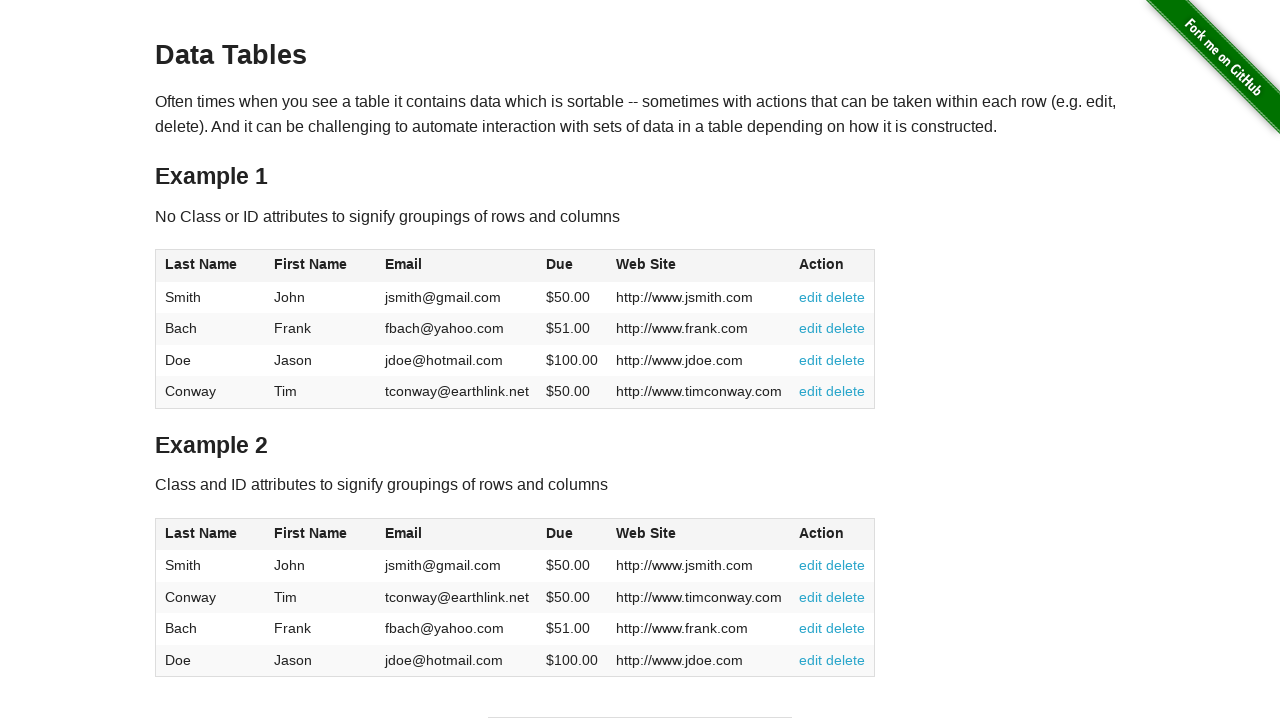

Retrieved all Due column elements from second table
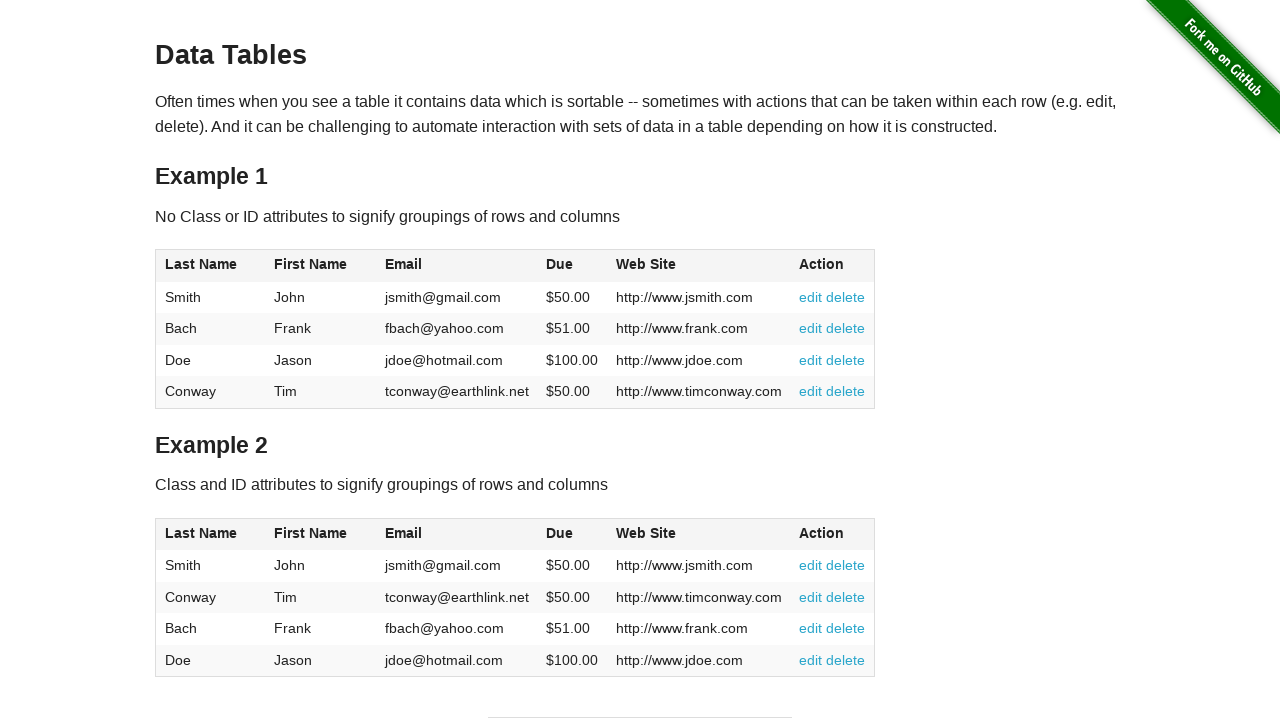

Extracted Due values and converted to float list
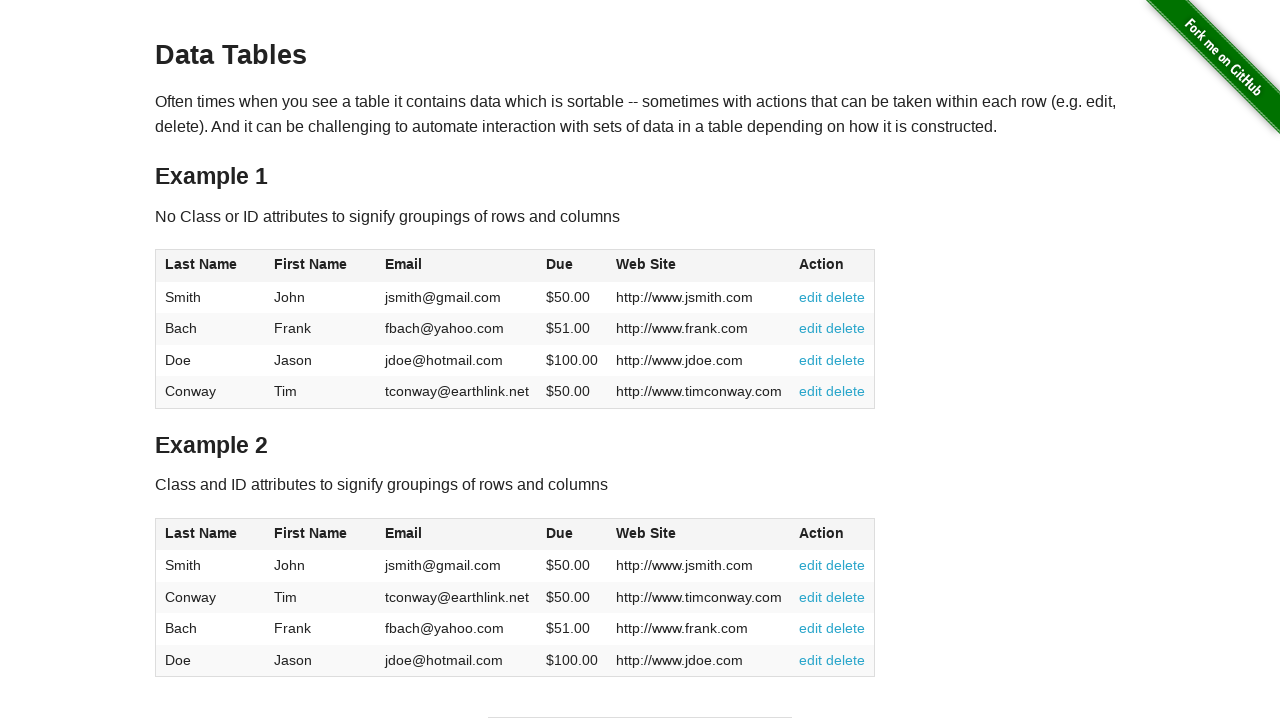

Verified Due column is sorted in ascending order
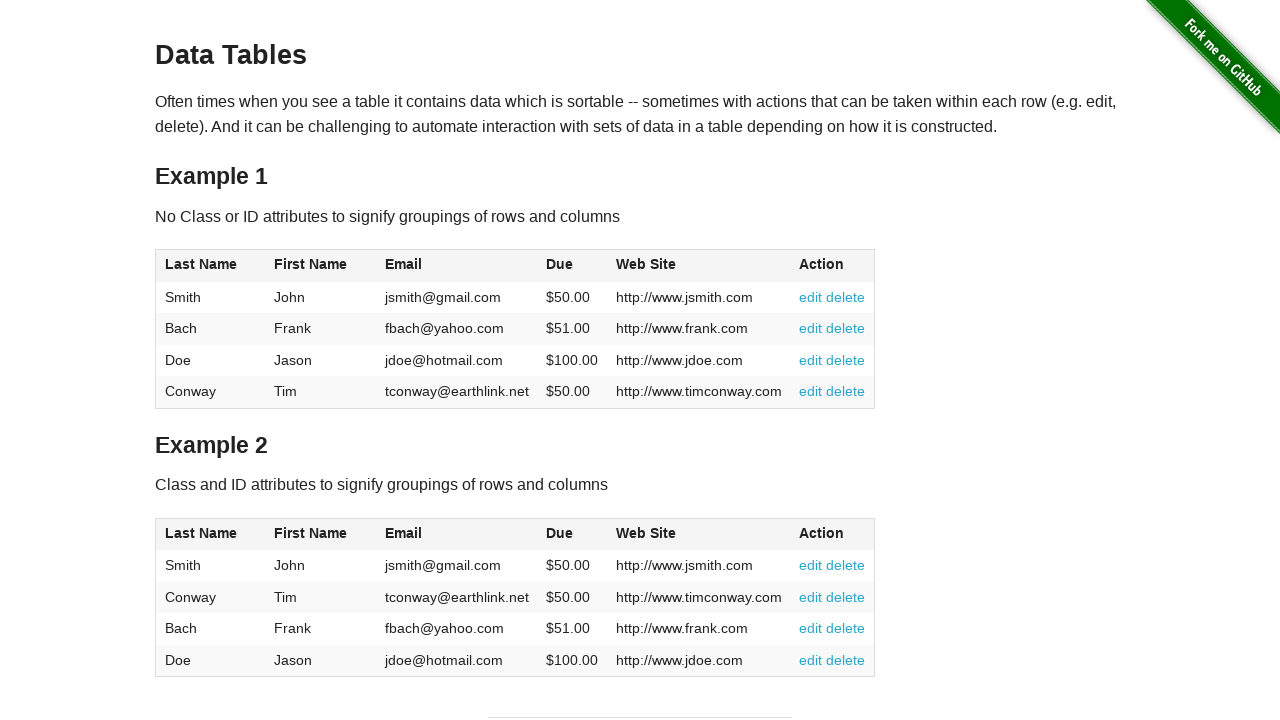

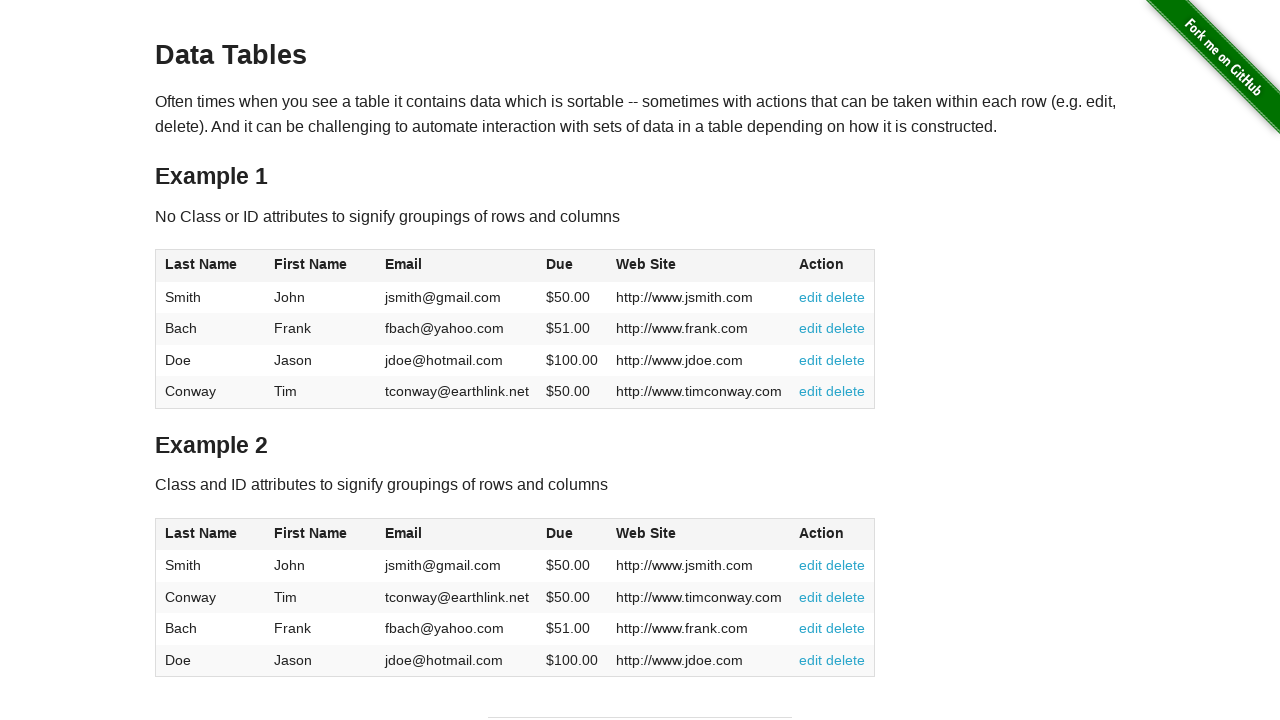